Navigates to a dropdown menu page and verifies whether the dropdown options are sorted alphabetically

Starting URL: https://demoqa.com/select-menu

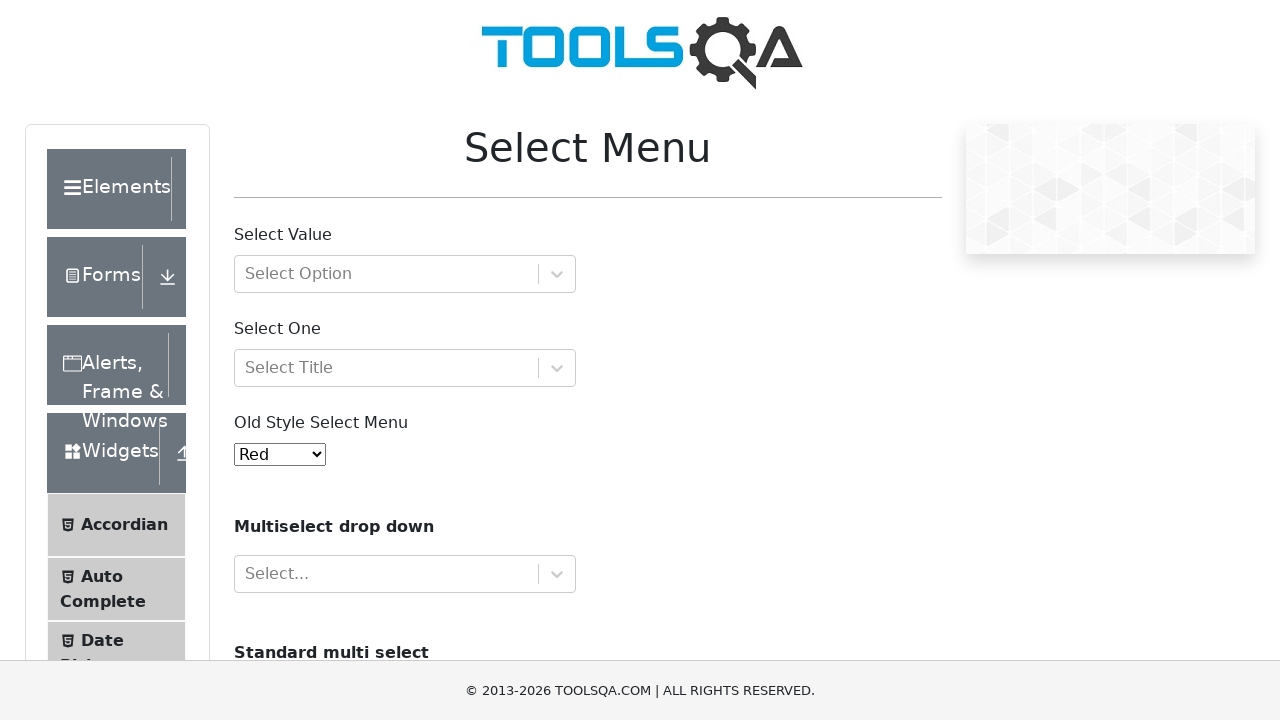

Navigated to dropdown menu page at https://demoqa.com/select-menu
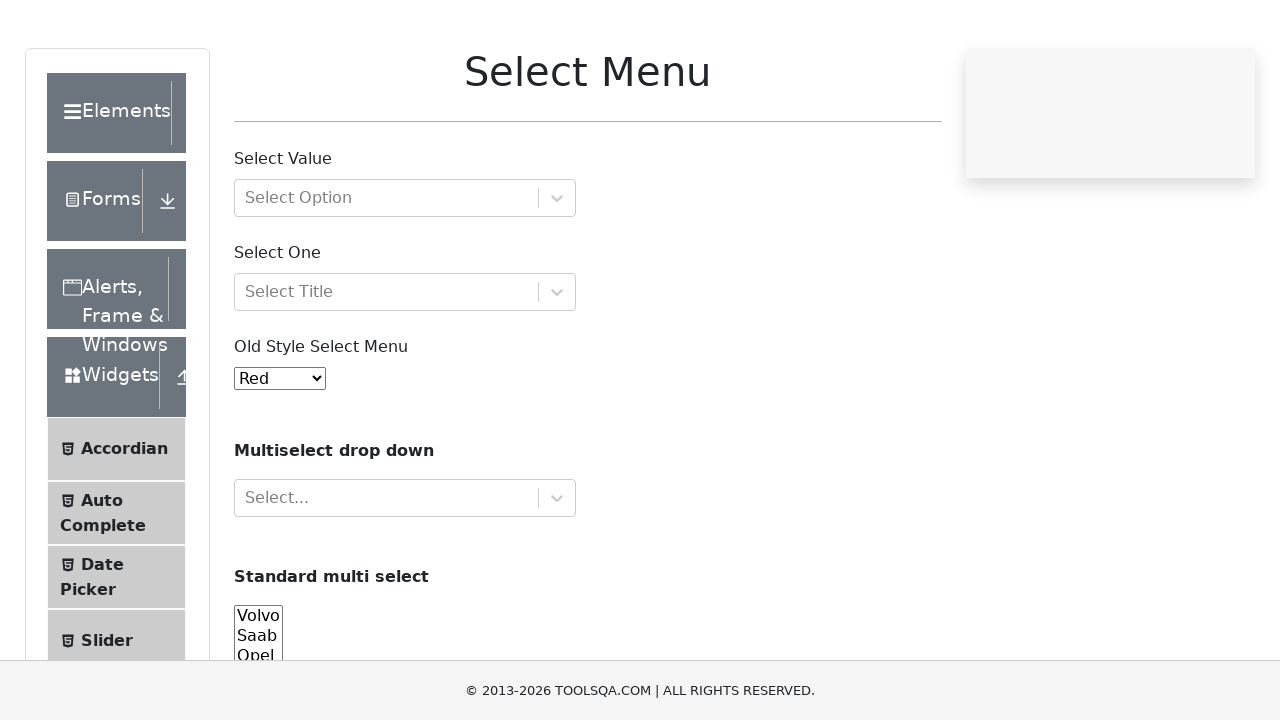

Located dropdown element with id 'oldSelectMenu'
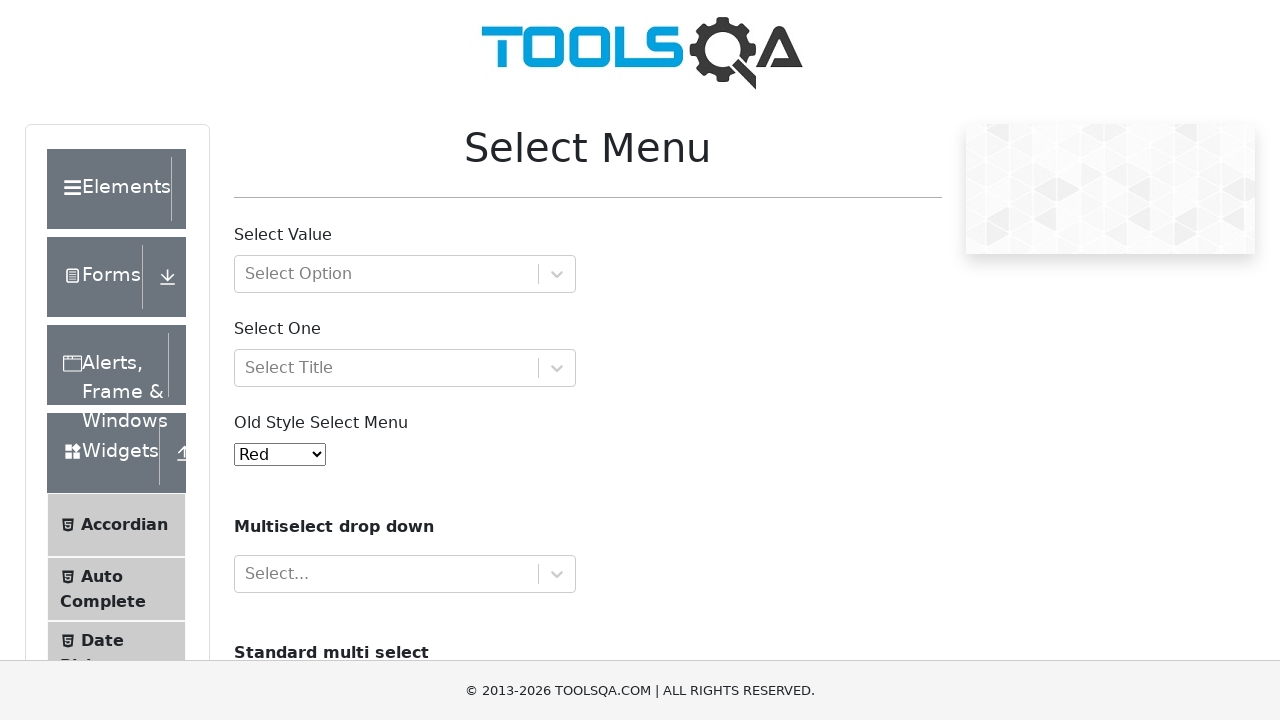

Retrieved all dropdown option text contents
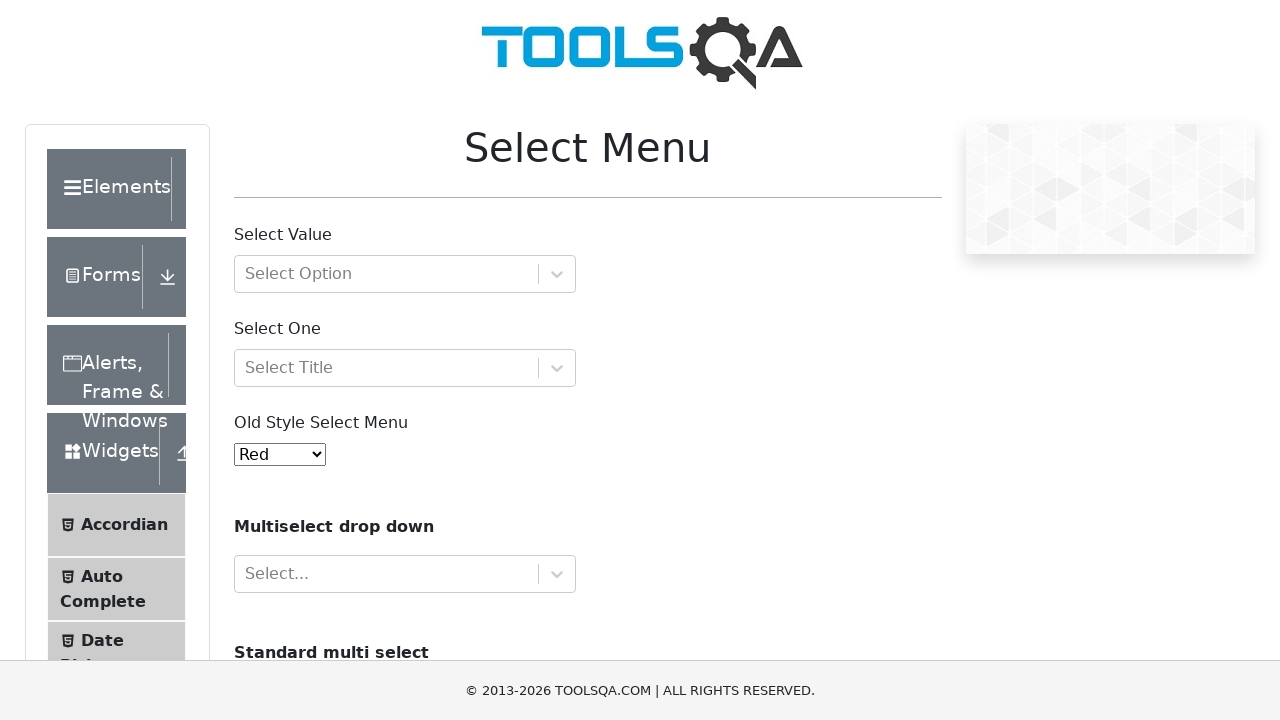

Verified dropdown options are NOT sorted alphabetically
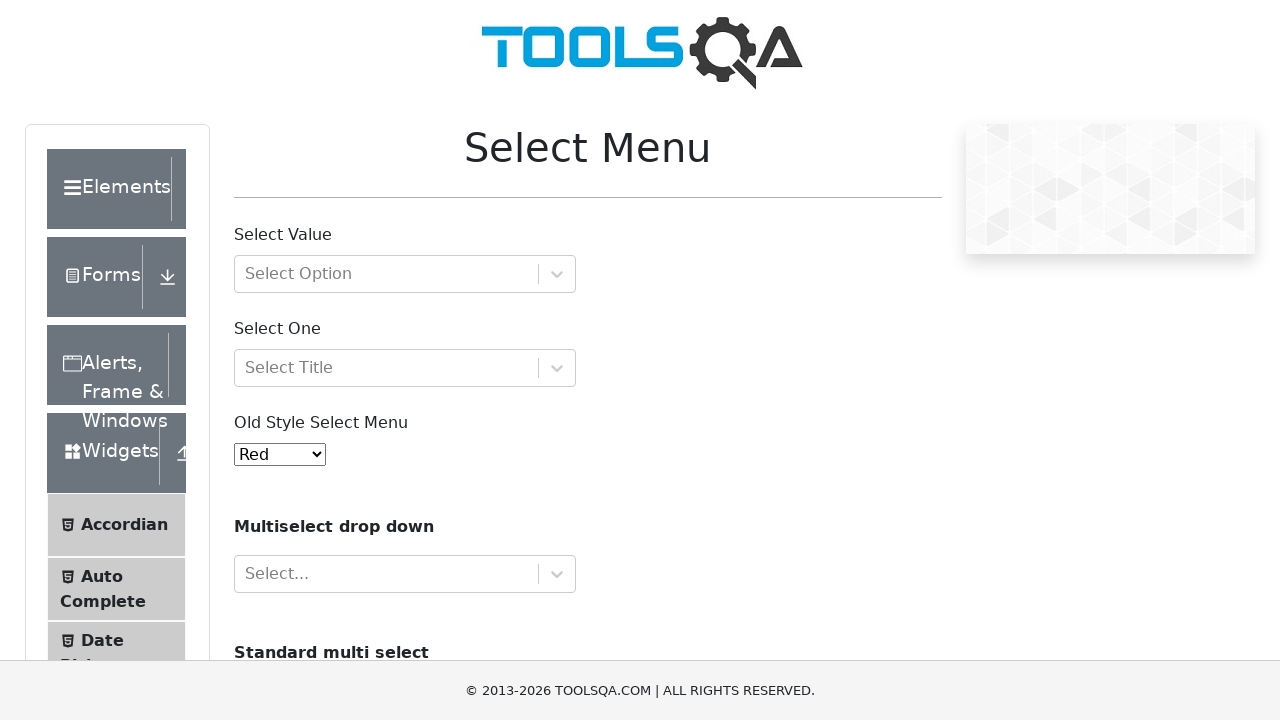

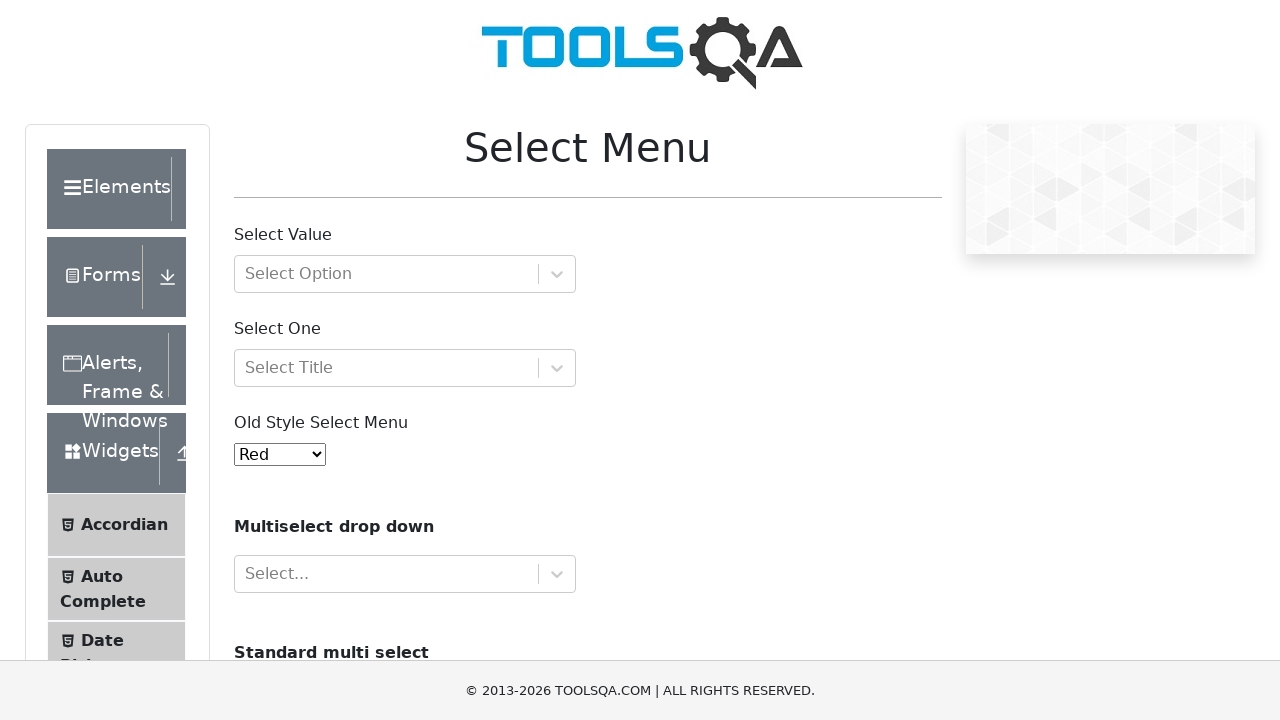